Tests date picker functionality by entering a date, clearing it, then using the calendar widget to navigate and select a date

Starting URL: https://seleniumpractise.blogspot.com/2016/08/how-to-handle-calendar-in-selenium.html

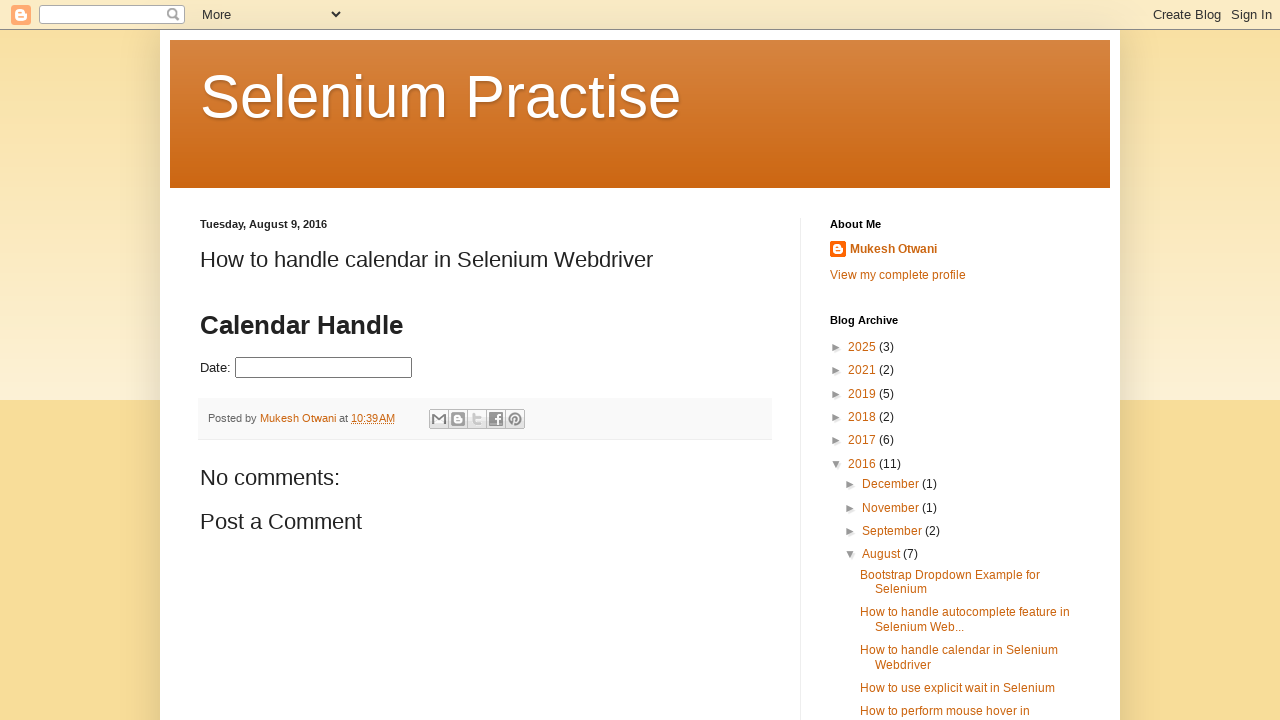

Entered date '11/14/2024' directly into date picker field on #datepicker
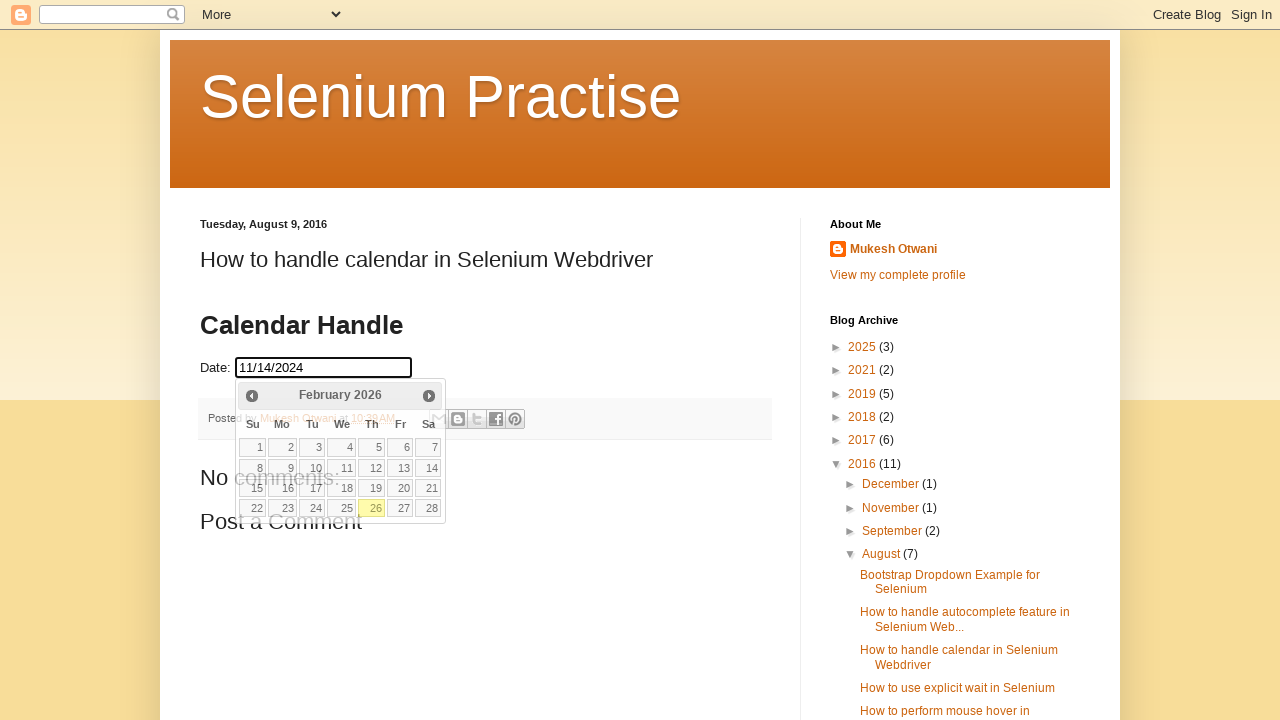

Cleared the date picker field on #datepicker
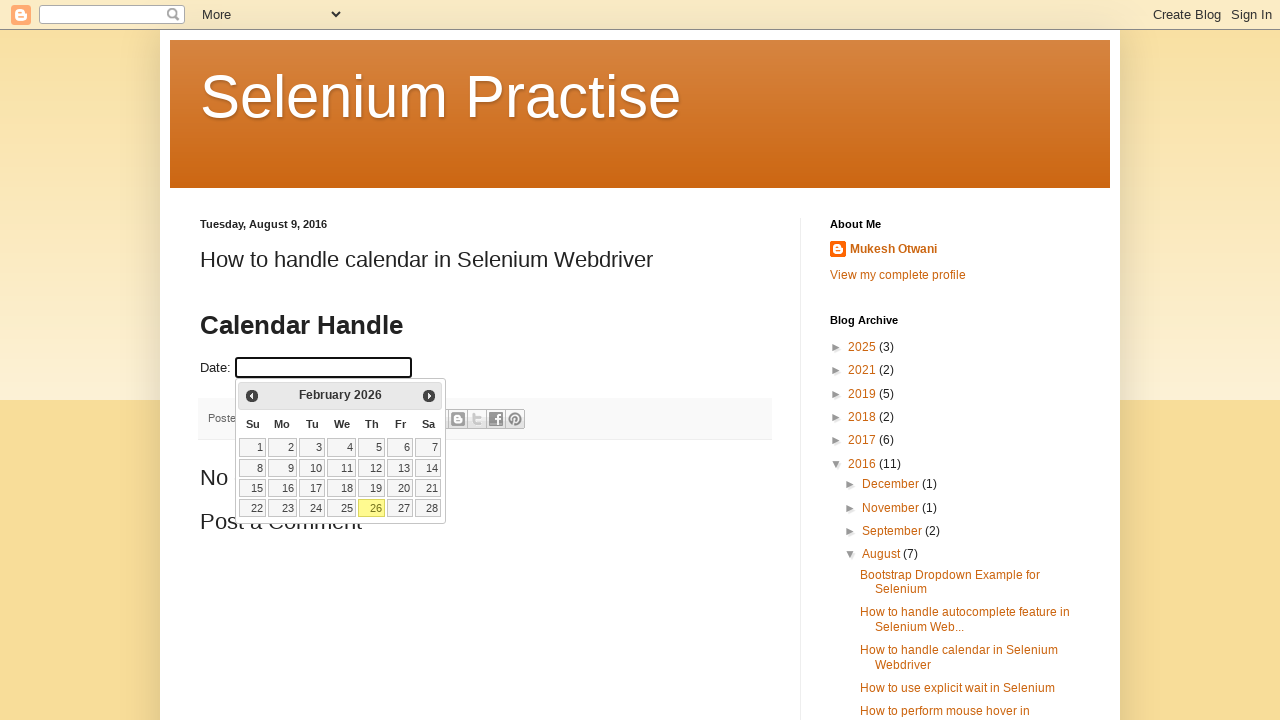

Clicked date picker field to open calendar widget at (324, 368) on #datepicker
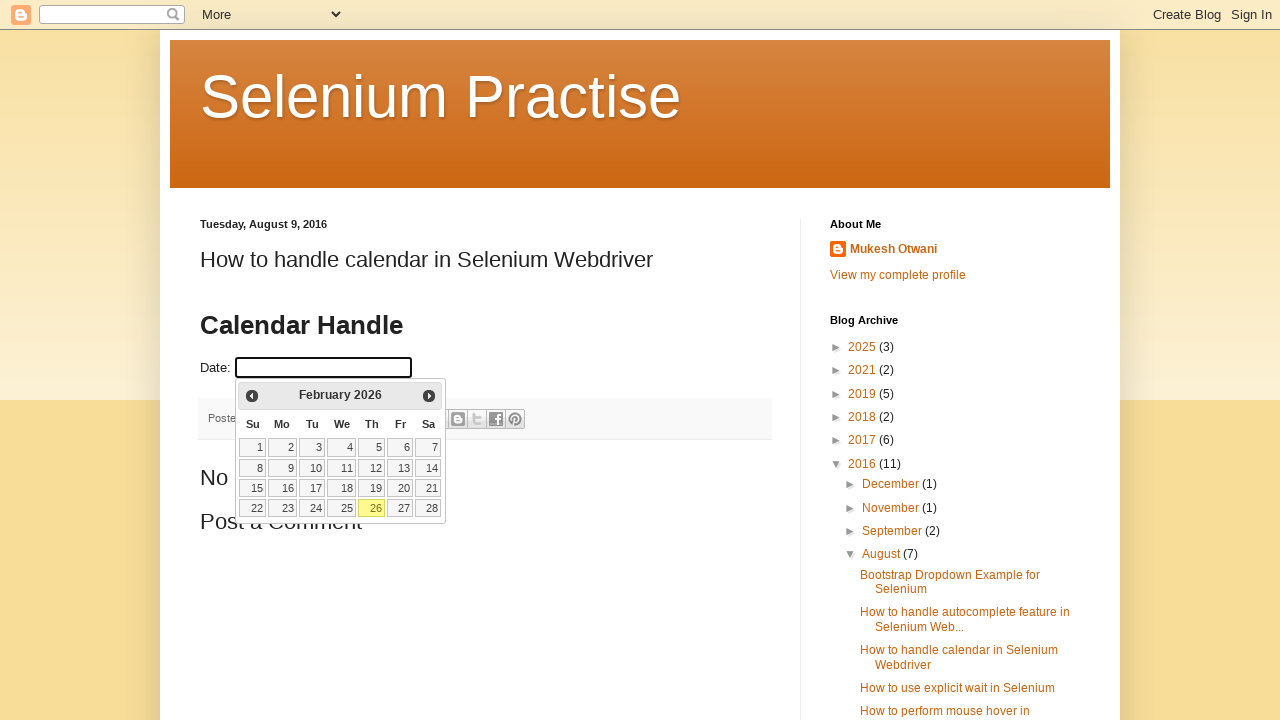

Clicked previous month navigation button at (252, 396) on a[data-handler='prev']
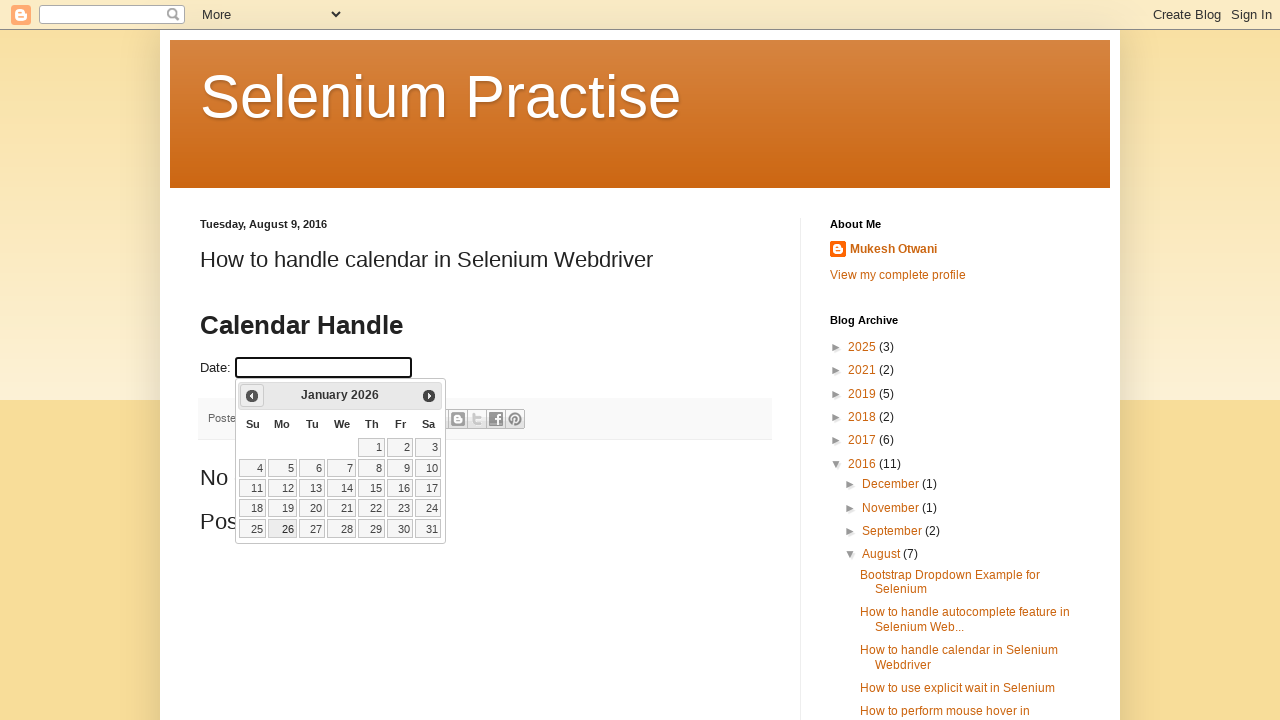

Selected day 1 from calendar widget at (372, 447) on a.ui-state-default:has-text('1')
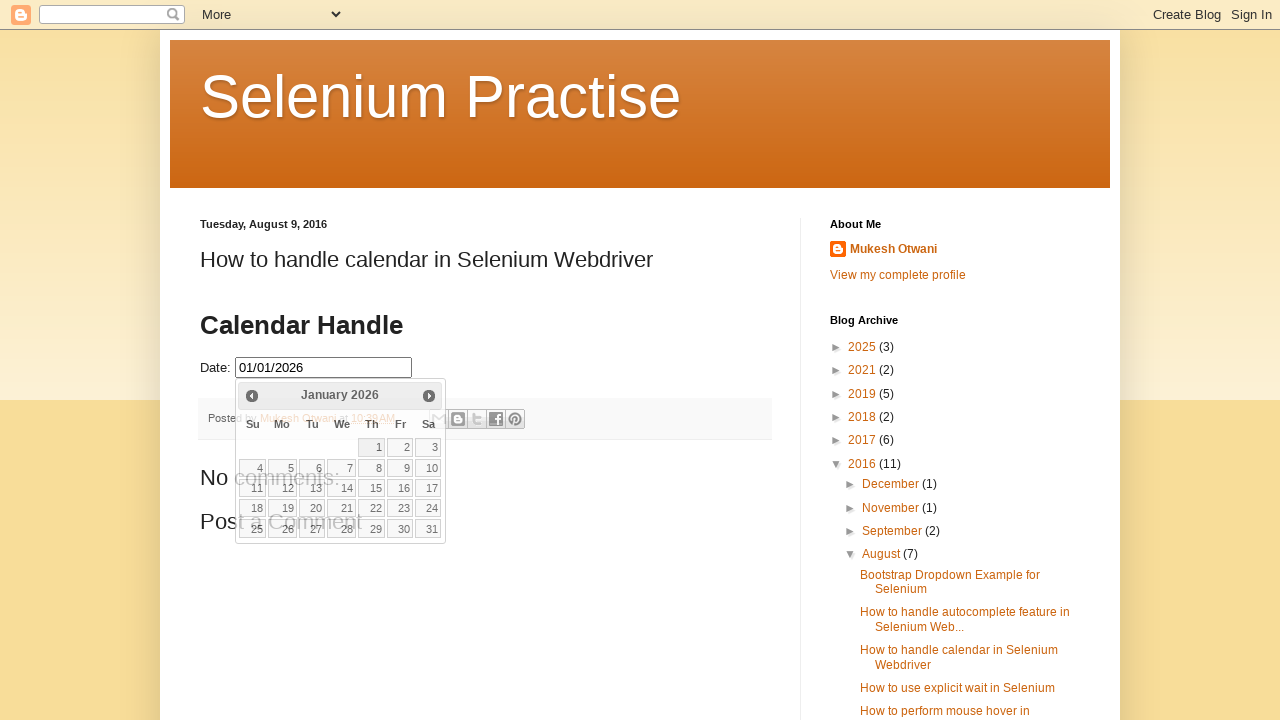

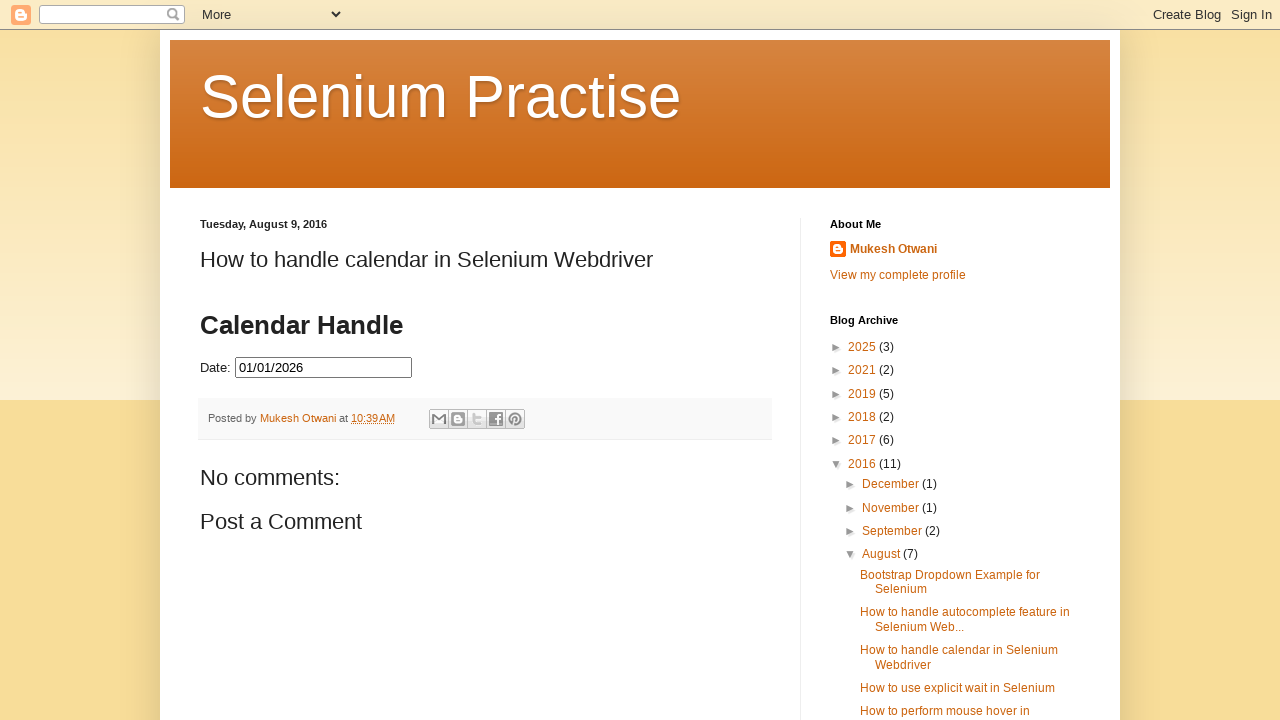